Tests locating an element by tag name on the forgot password page and fills in an email address for password reset

Starting URL: https://the-internet.herokuapp.com/forgot_password

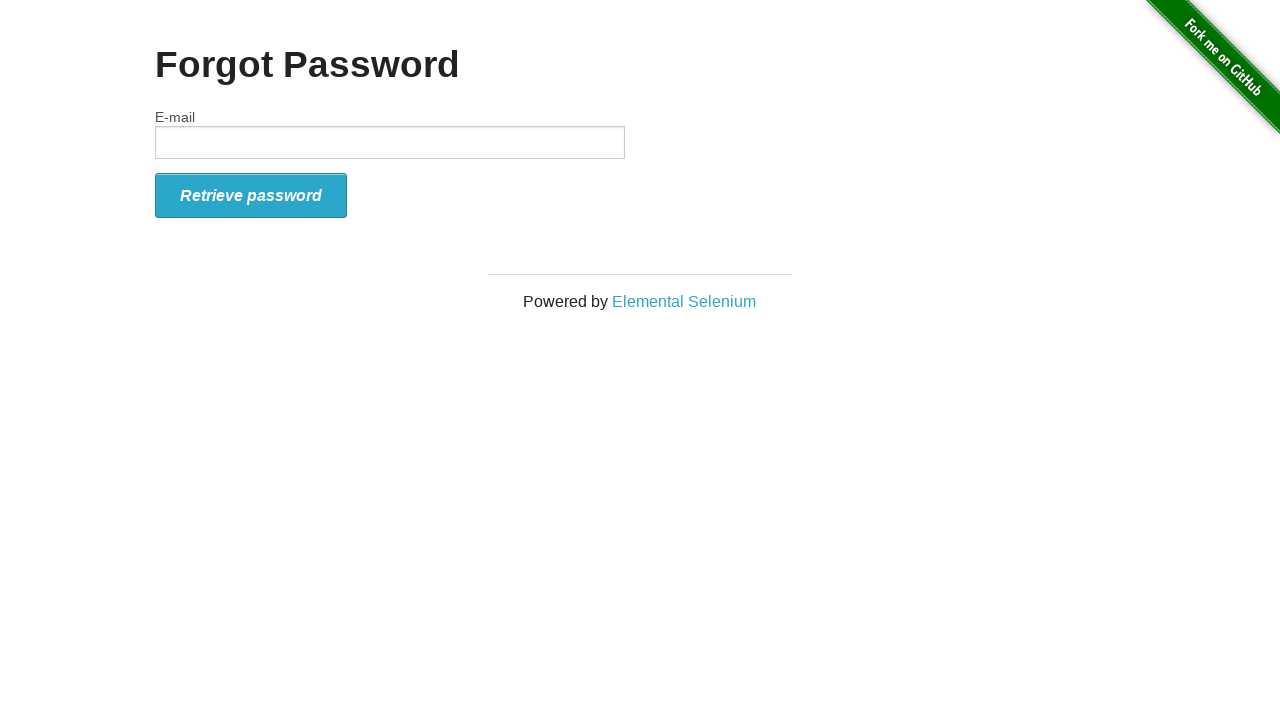

Navigated to forgot password page
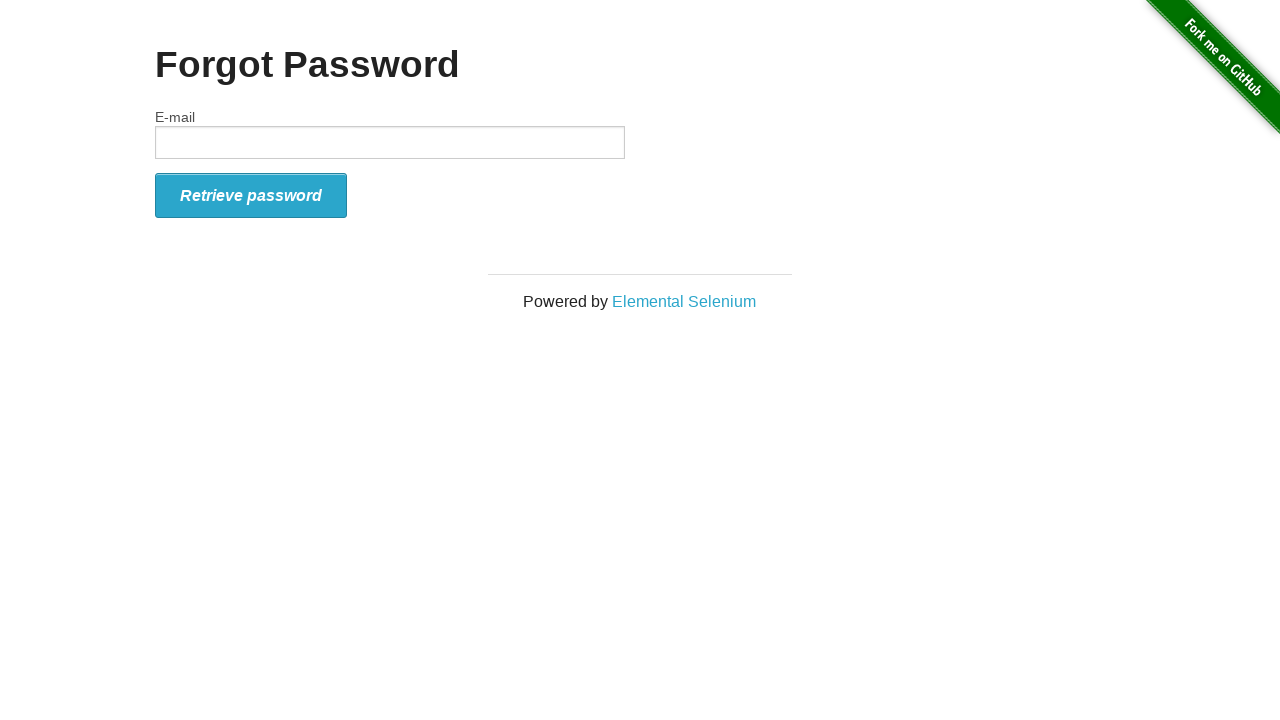

Filled email field with 'user.testing@example.com' for password reset on input
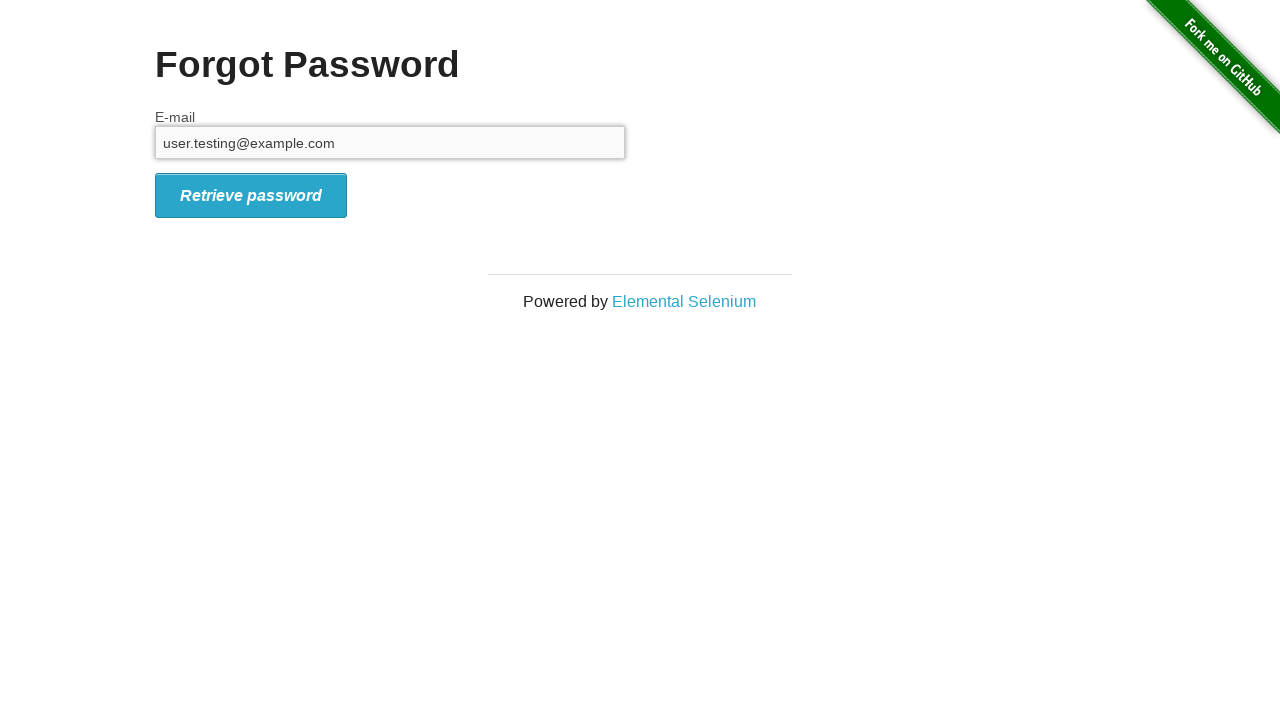

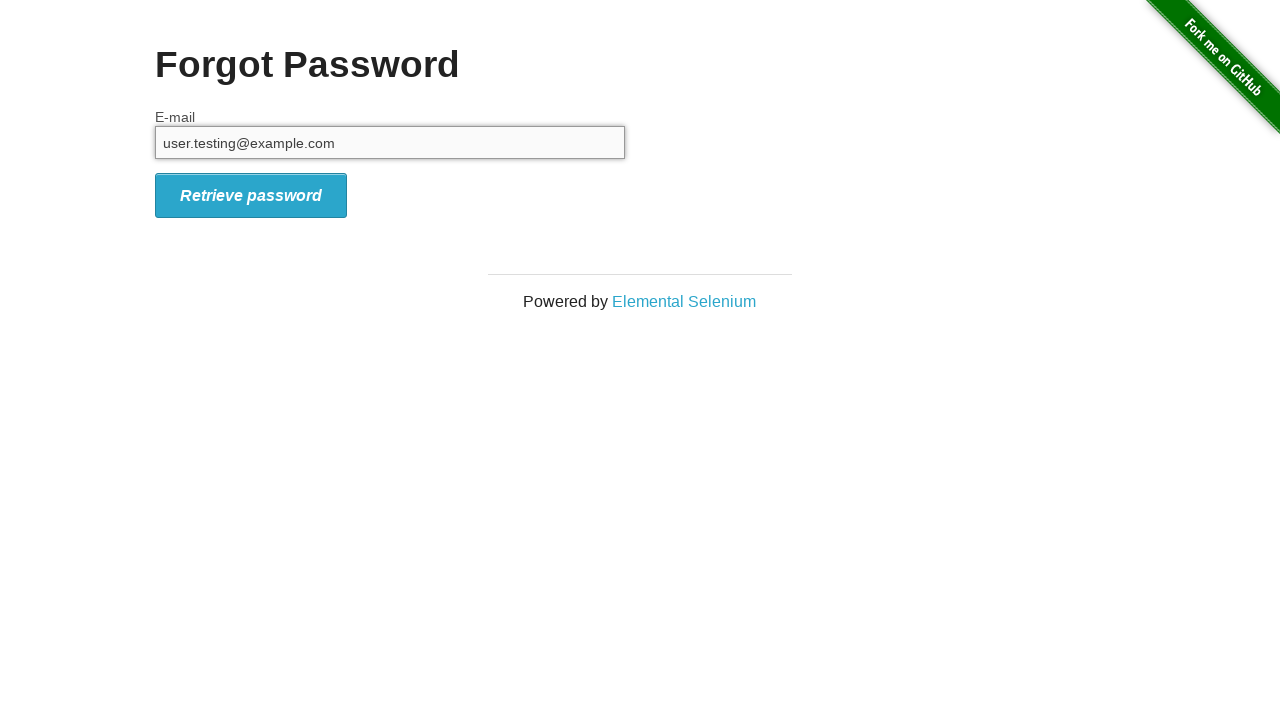